Navigates to the Labirint.ru bookstore website homepage and maximizes the browser window. This is a minimal test that primarily verifies the page loads successfully.

Starting URL: https://www.labirint.ru/

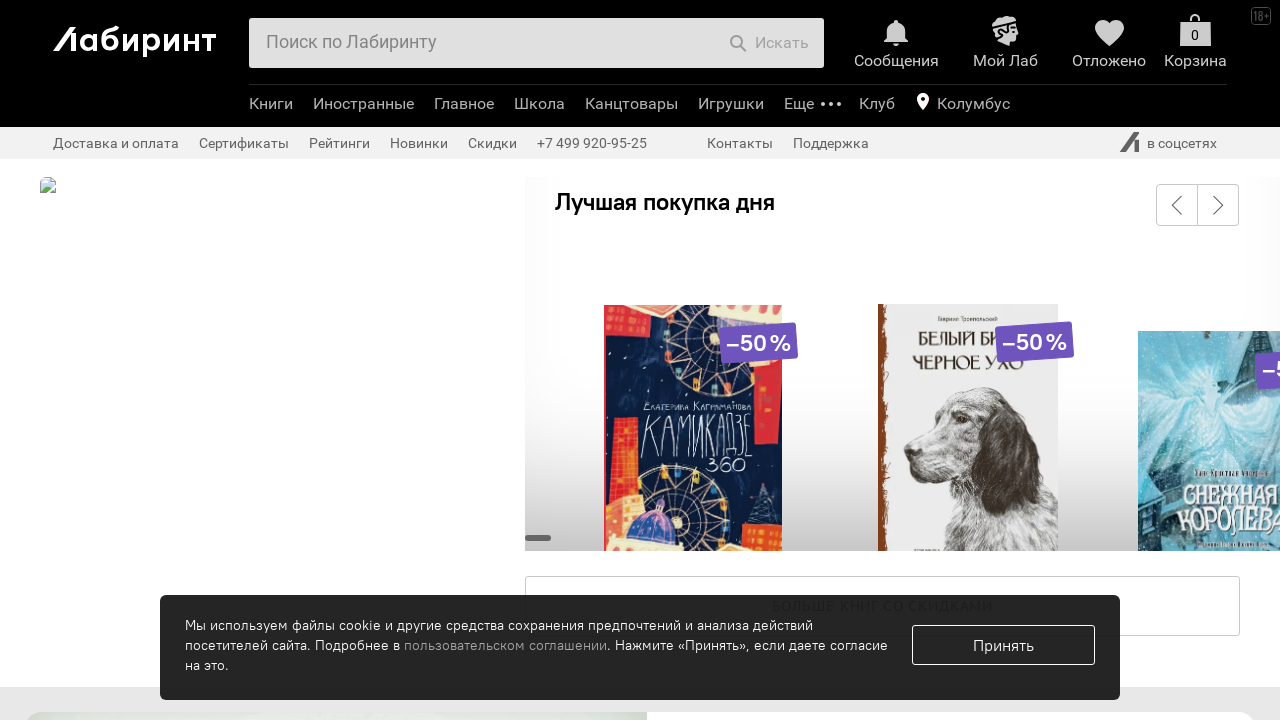

Set viewport size to 1920x1080
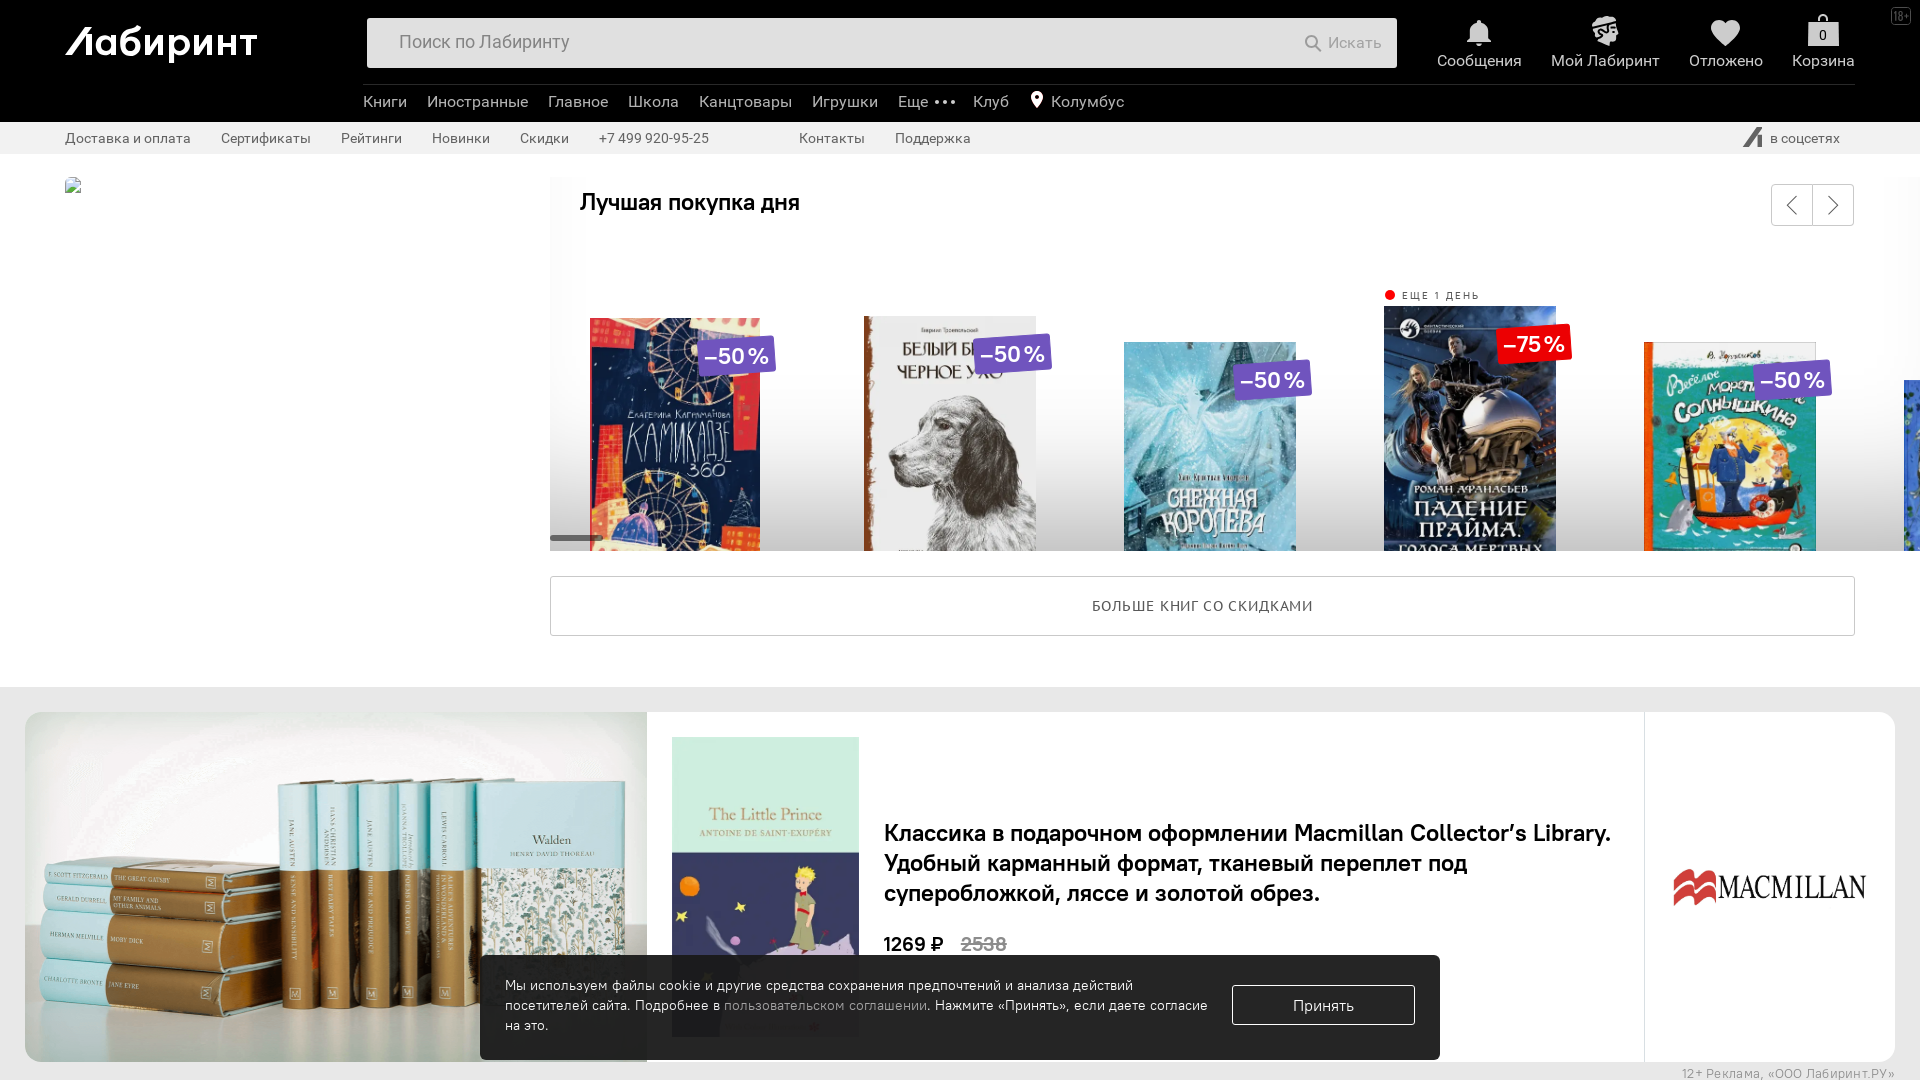

Page fully loaded
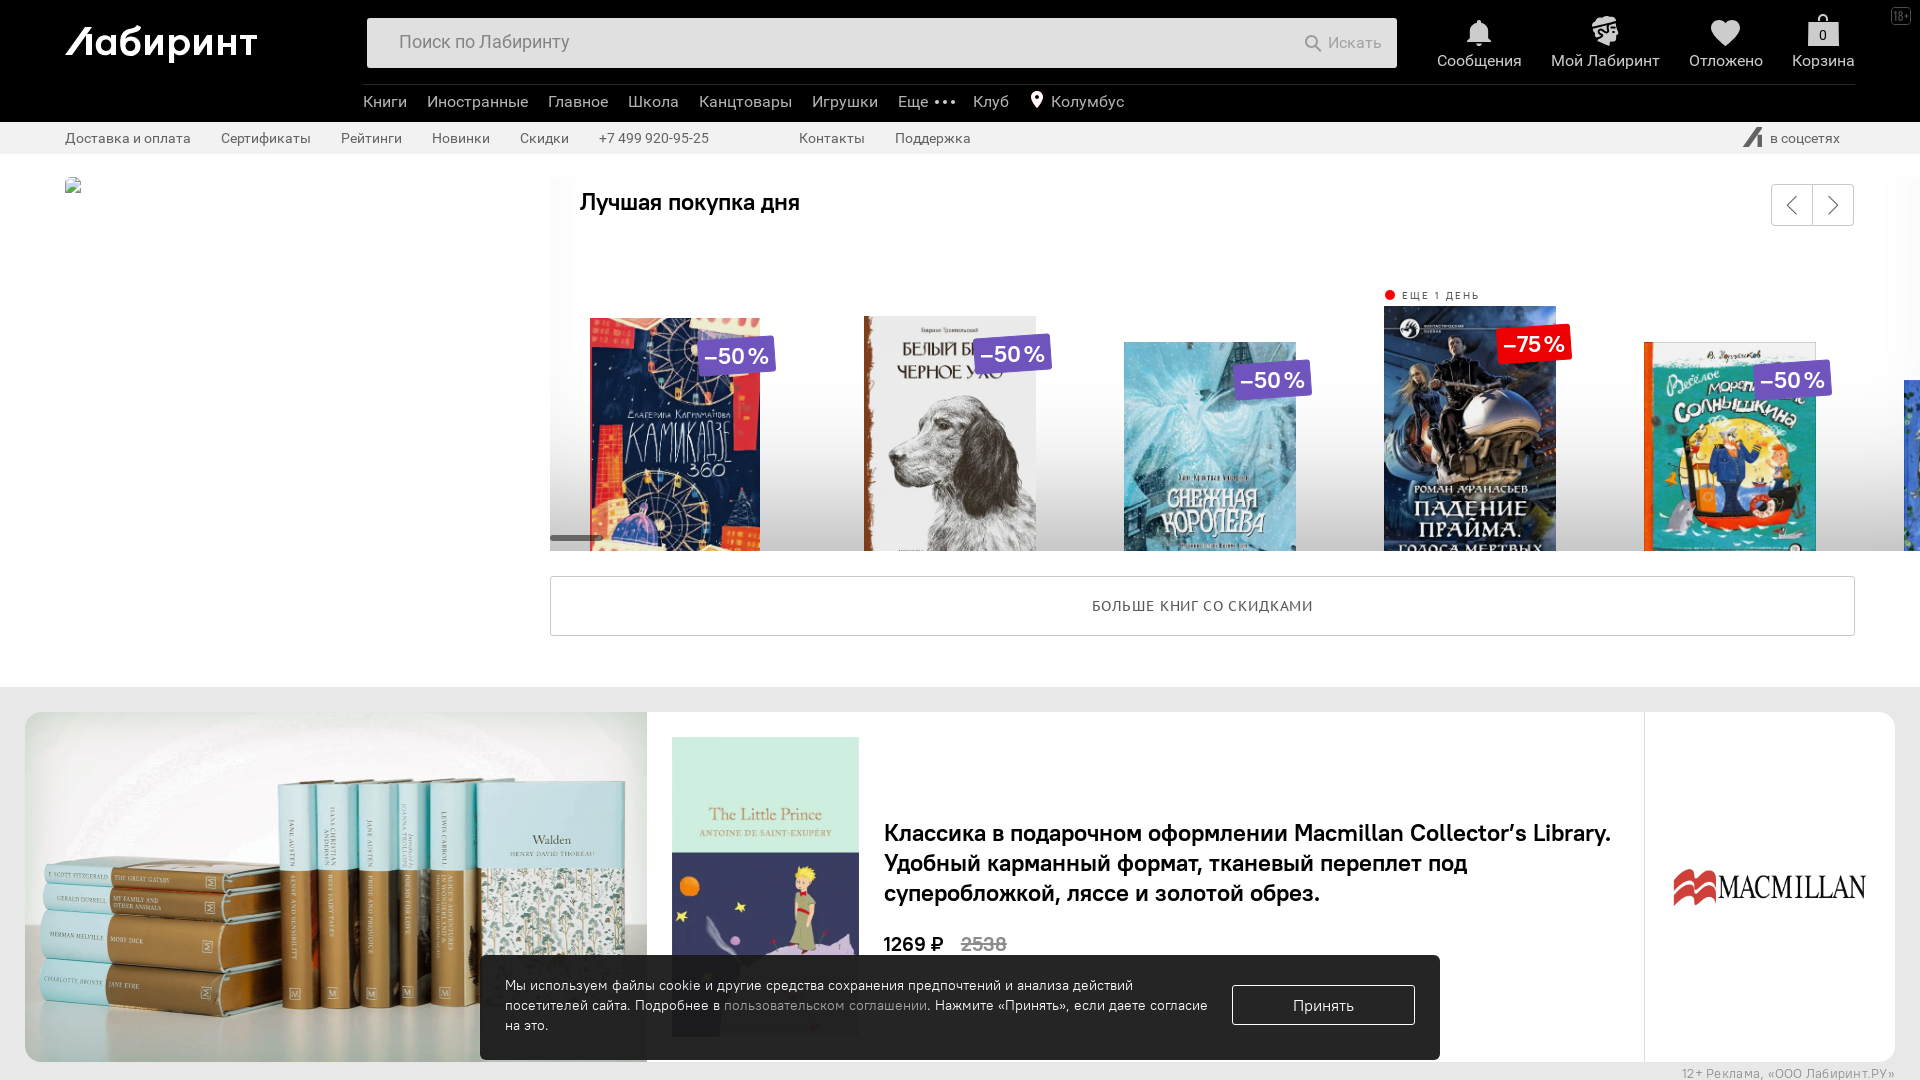

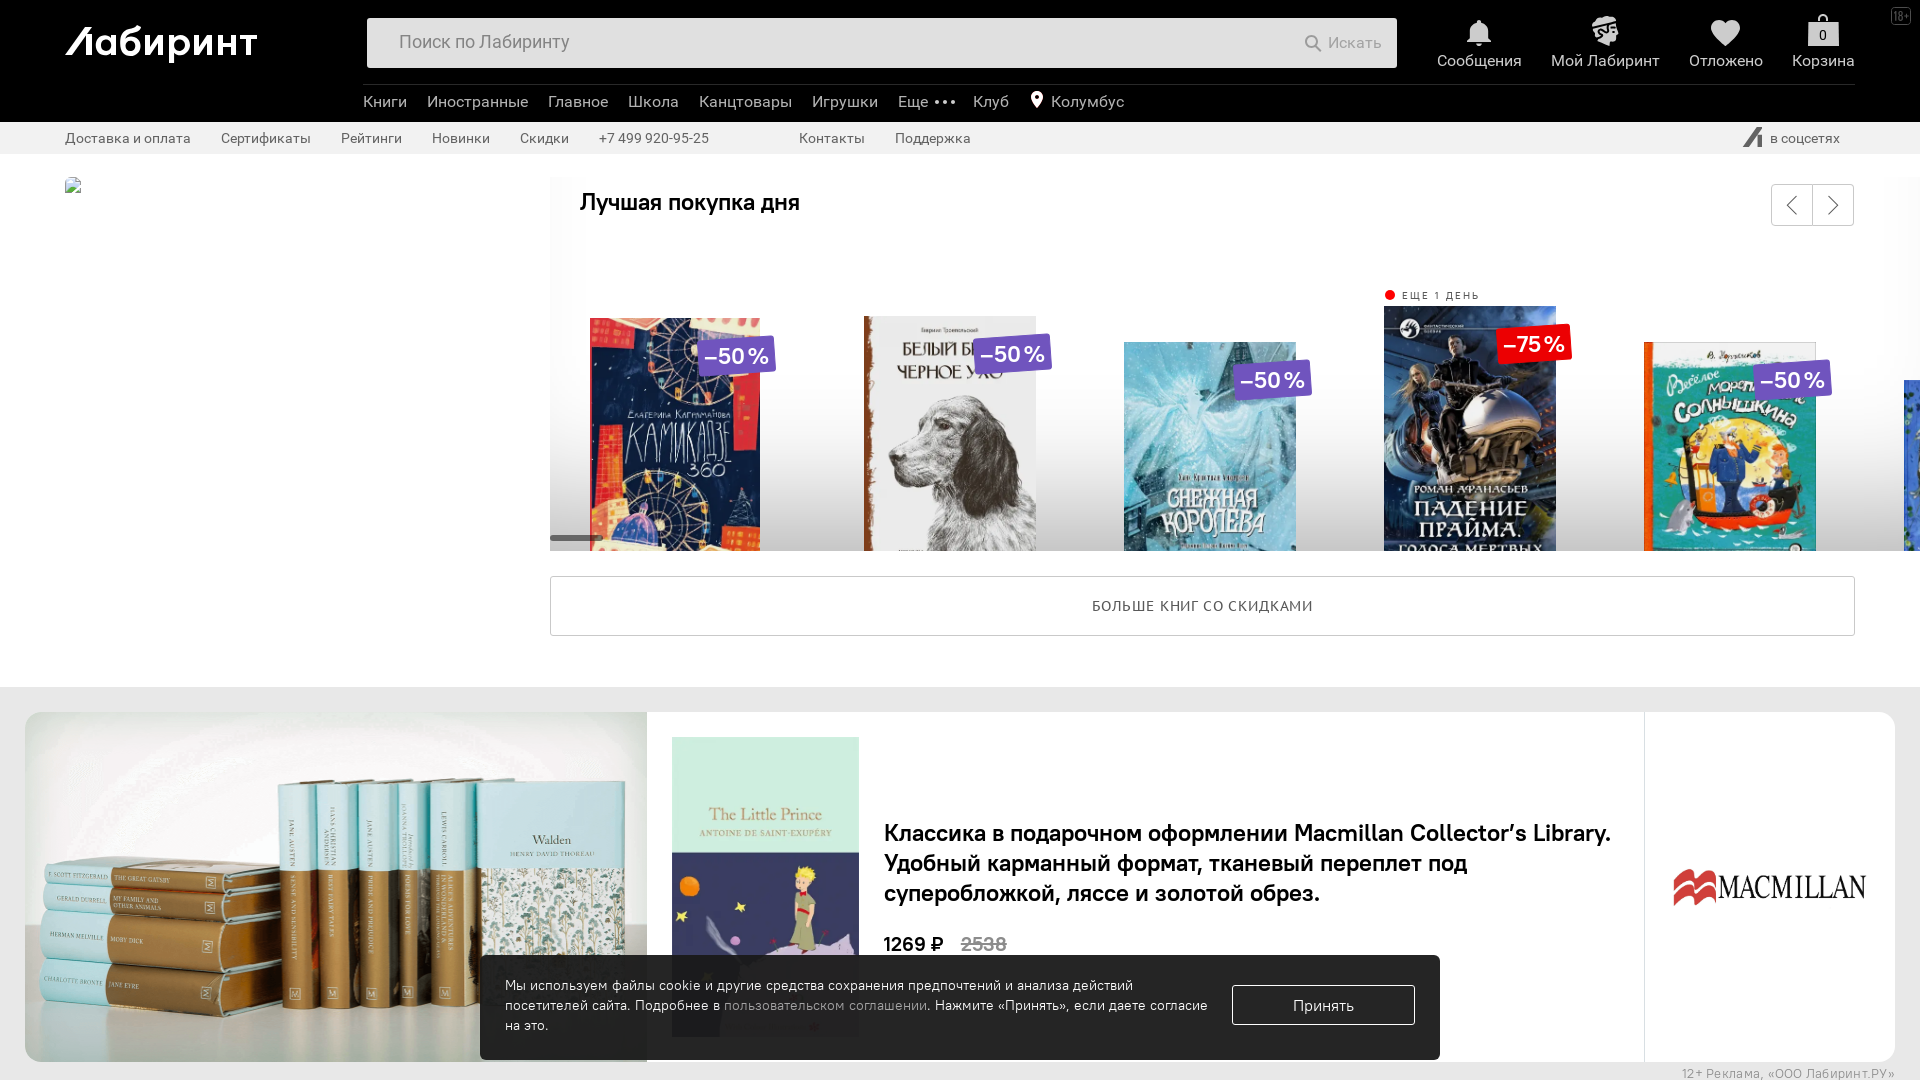